Navigates to the RedBus website and verifies the page loads by checking that the page title is accessible.

Starting URL: https://www.redbus.in/

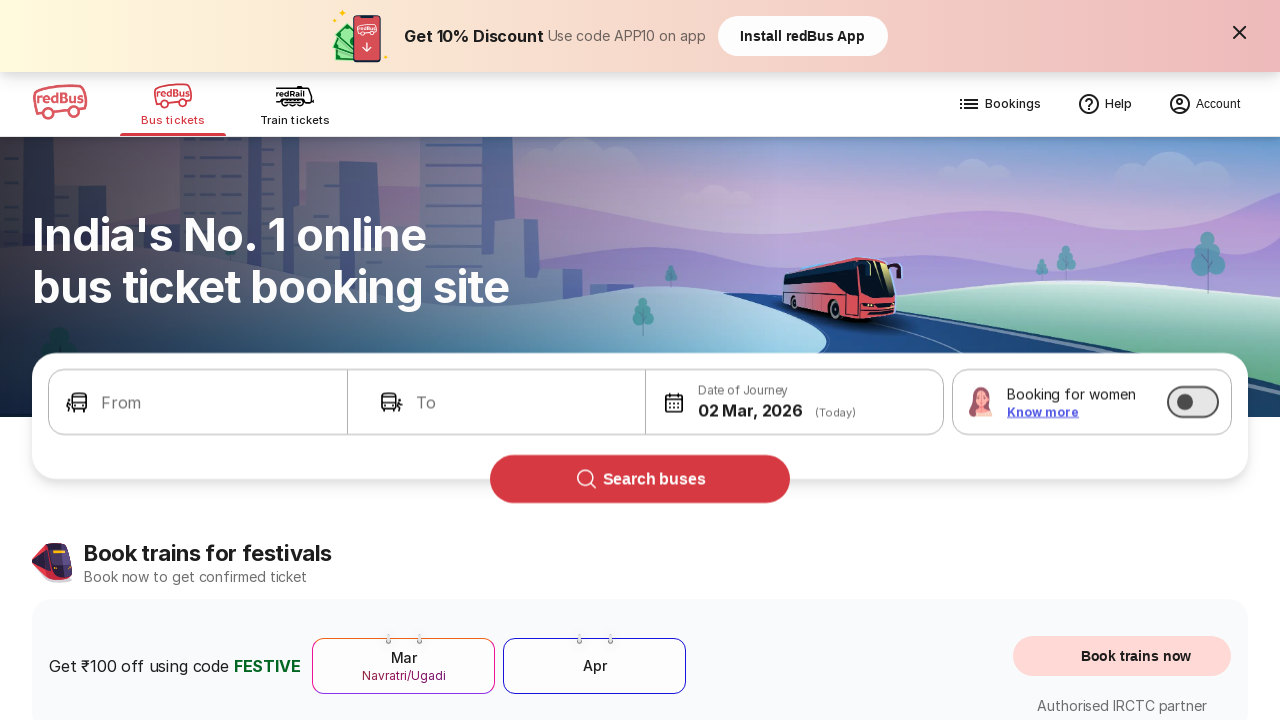

Waited for page to reach domcontentloaded state
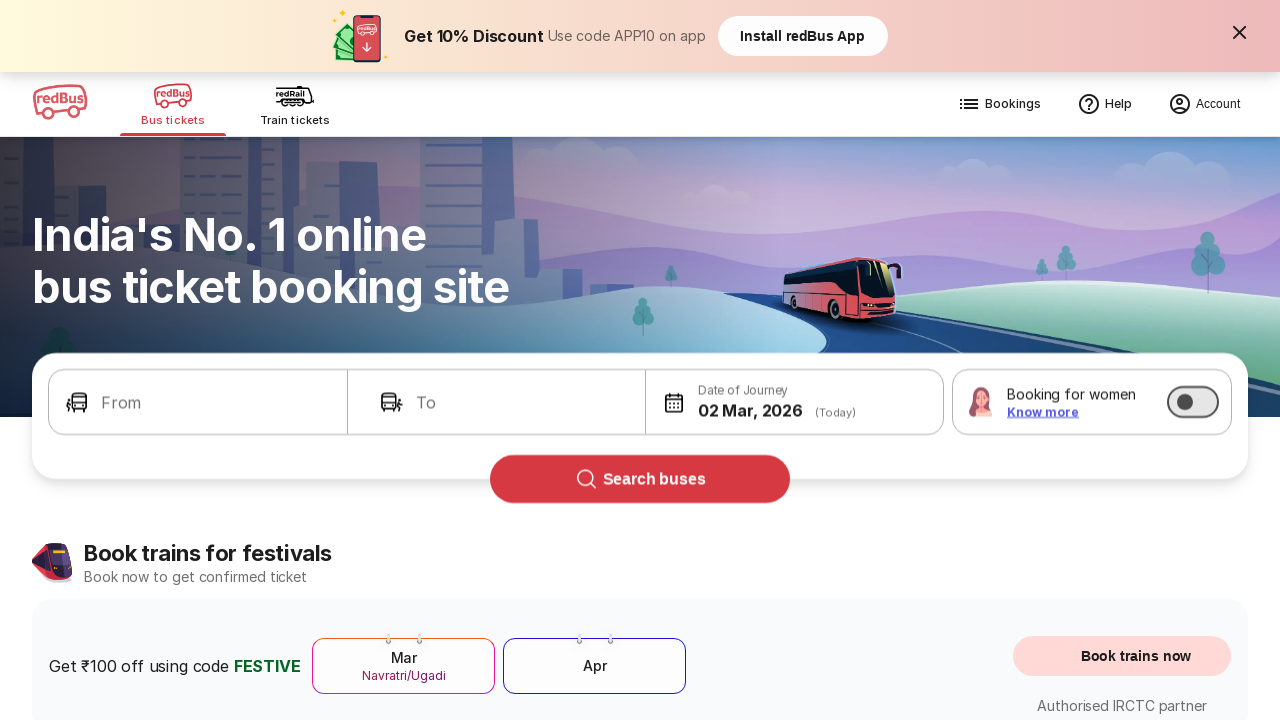

Retrieved page title: Bus Booking Online and Train Tickets at Lowest Price - redBus
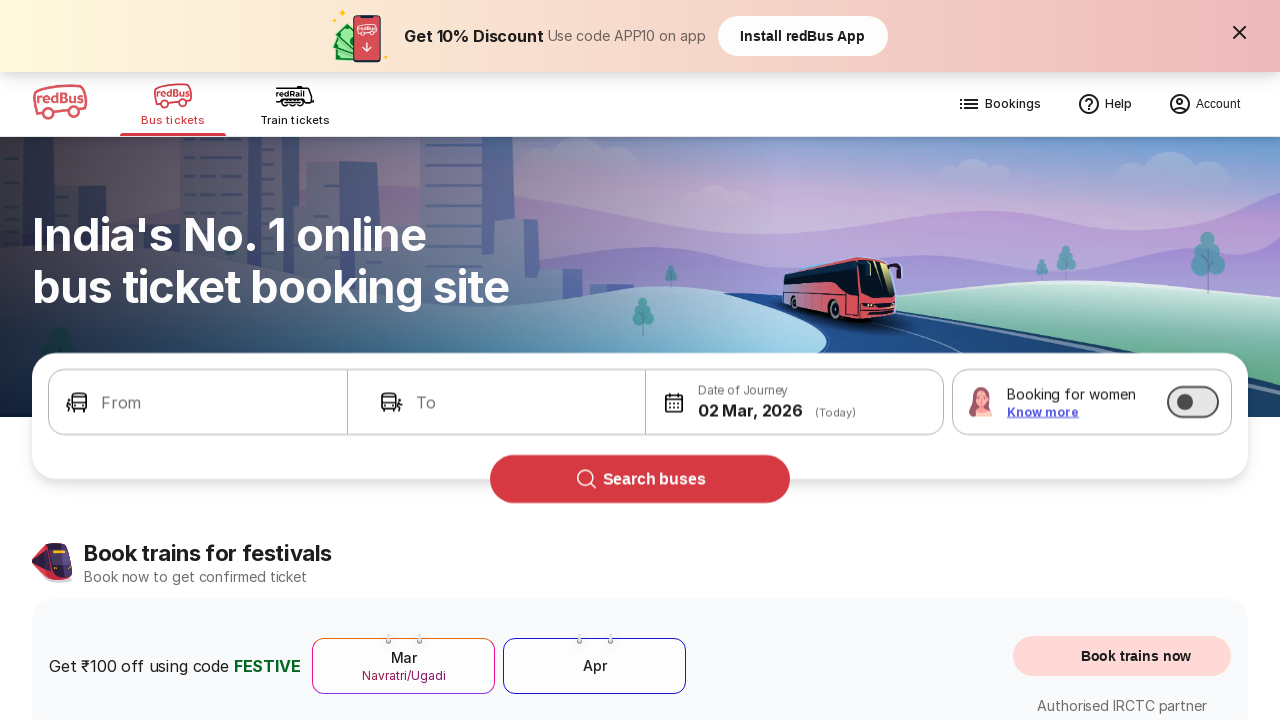

Retrieved current URL: https://www.redbus.in/
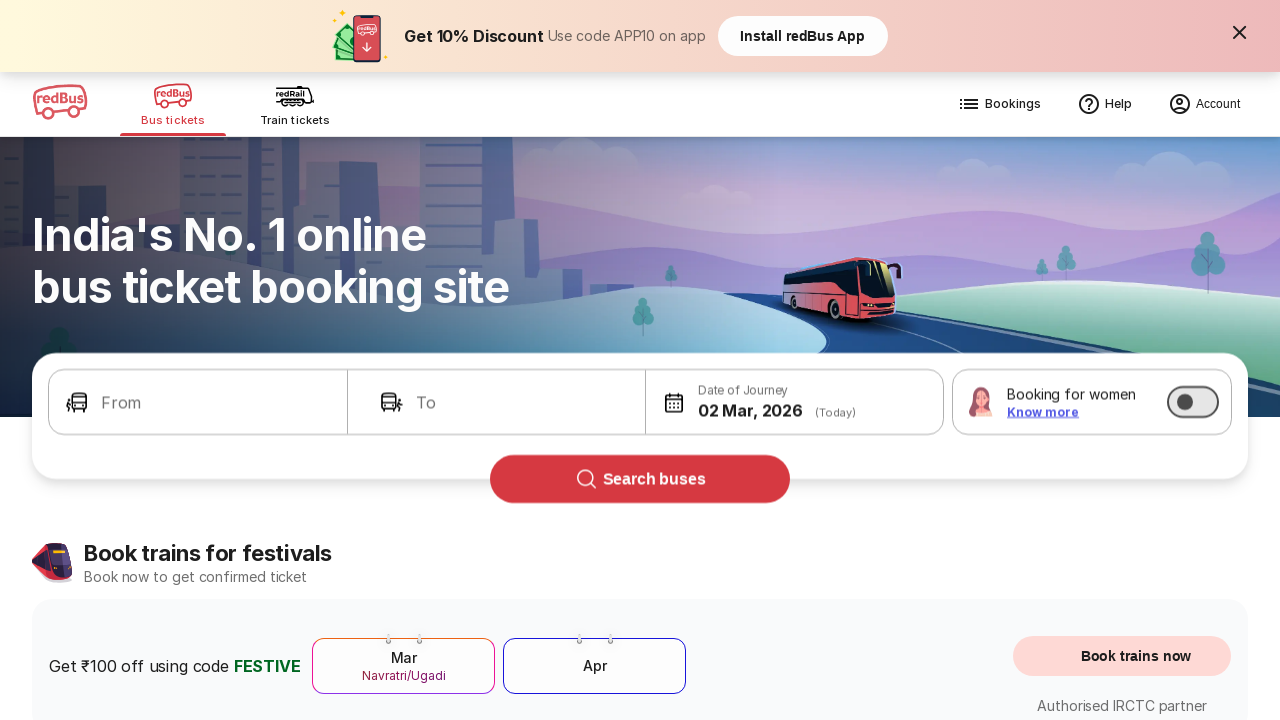

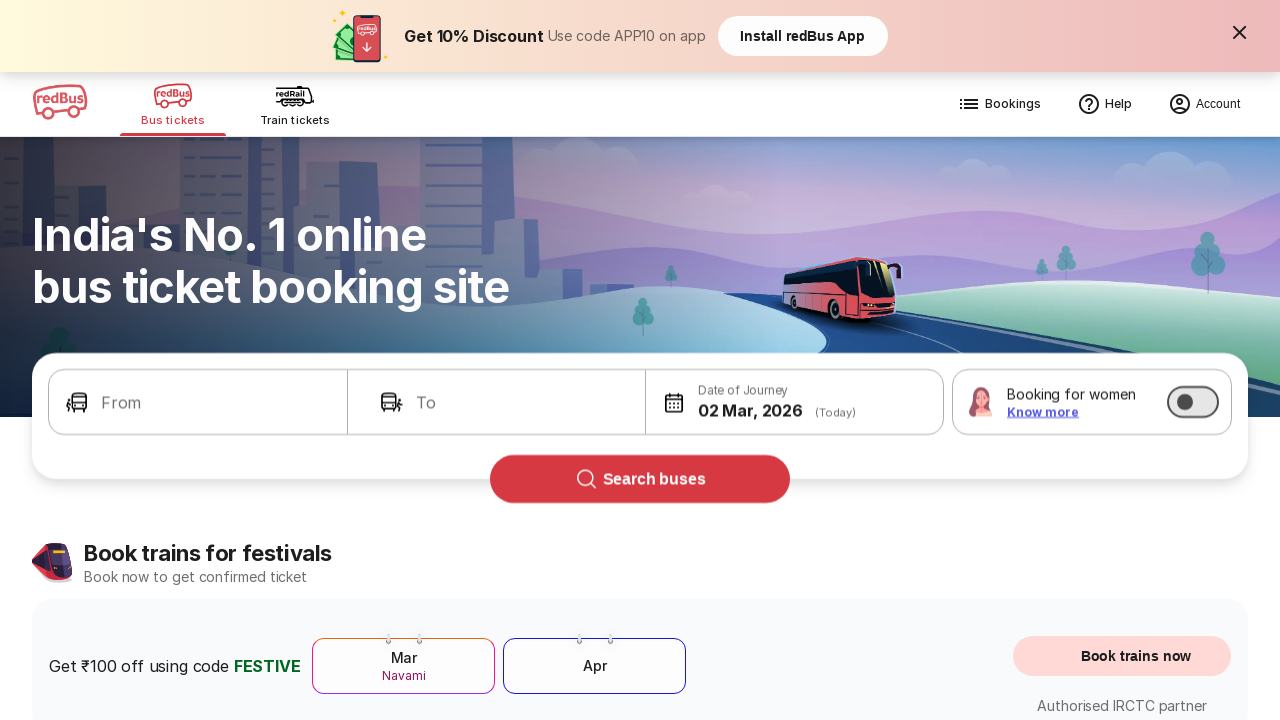